Tests getting the text from a JavaScript prompt alert and verifying it equals "I am a JS prompt"

Starting URL: http://the-internet.herokuapp.com/javascript_alerts

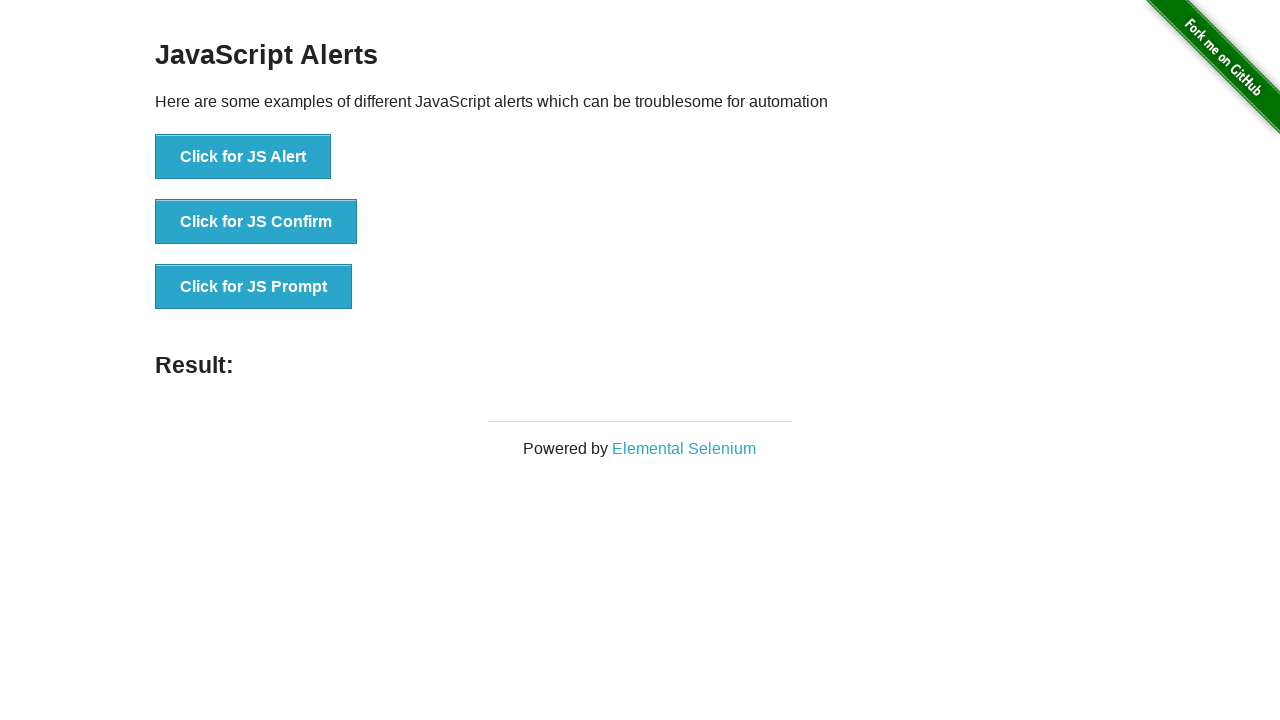

Clicked button to trigger JS prompt at (254, 287) on xpath=//button[contains(text(),'Click for JS Prompt')]
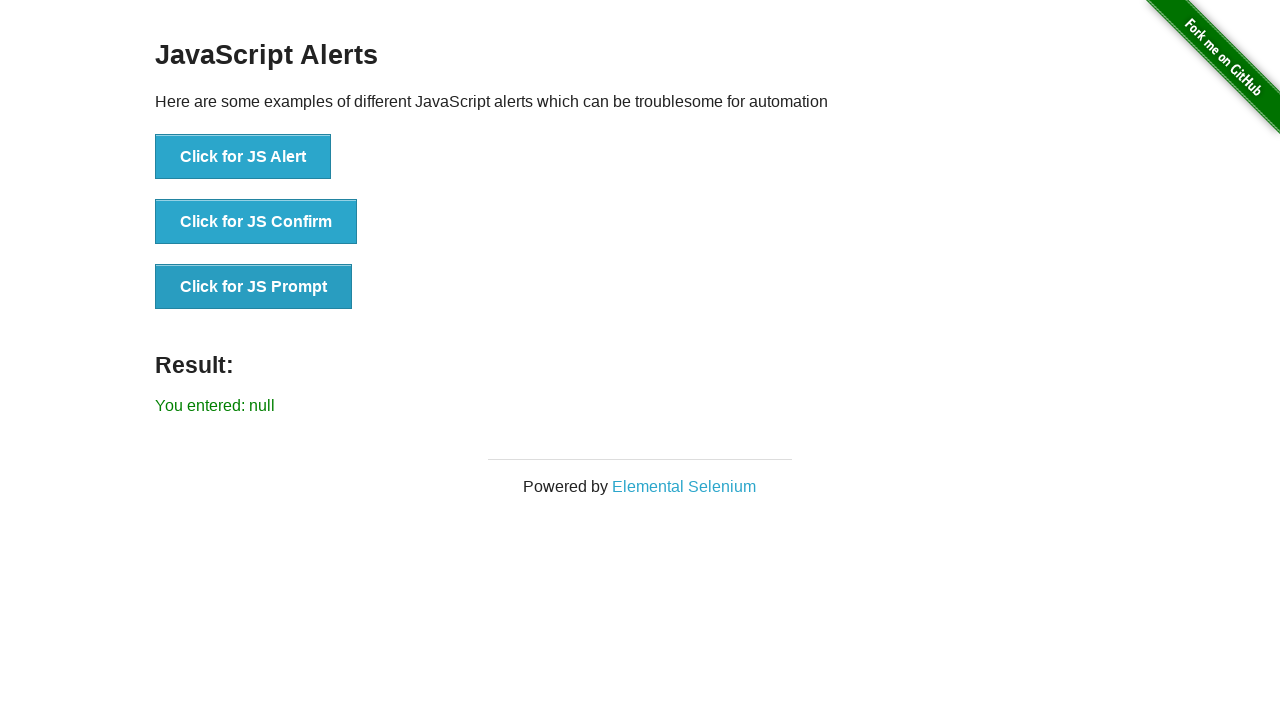

Set up dialog event handler
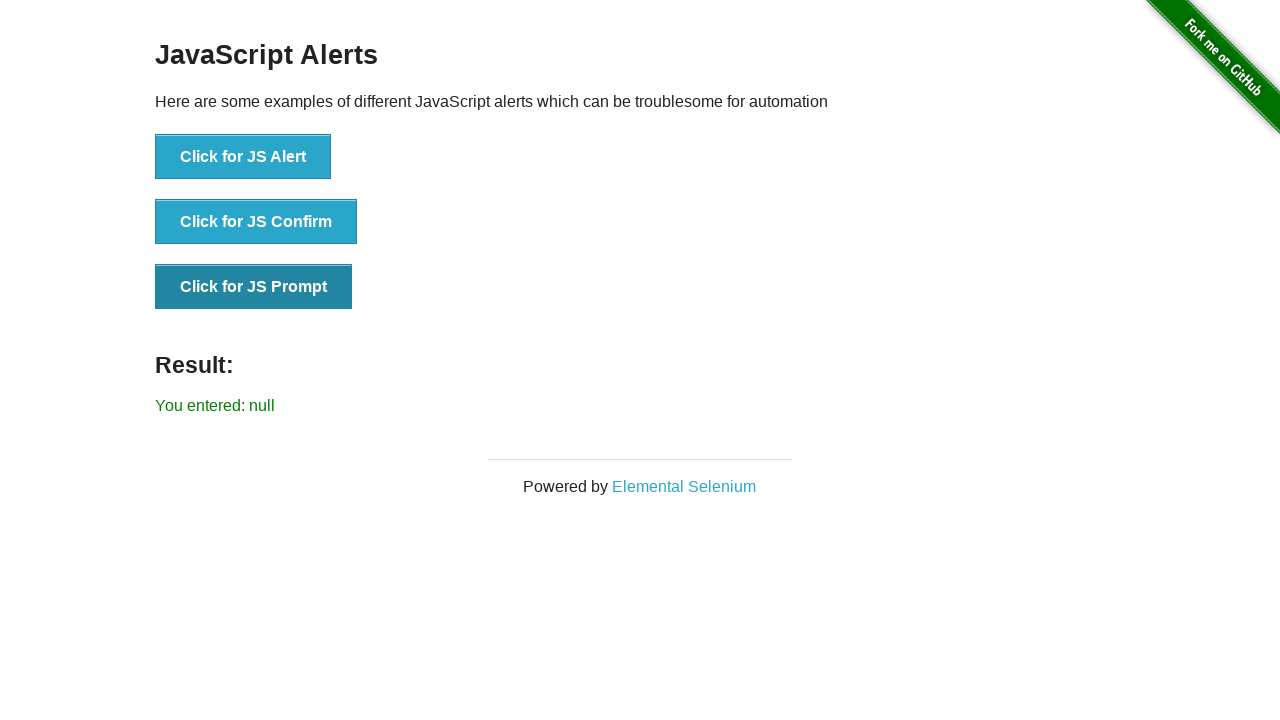

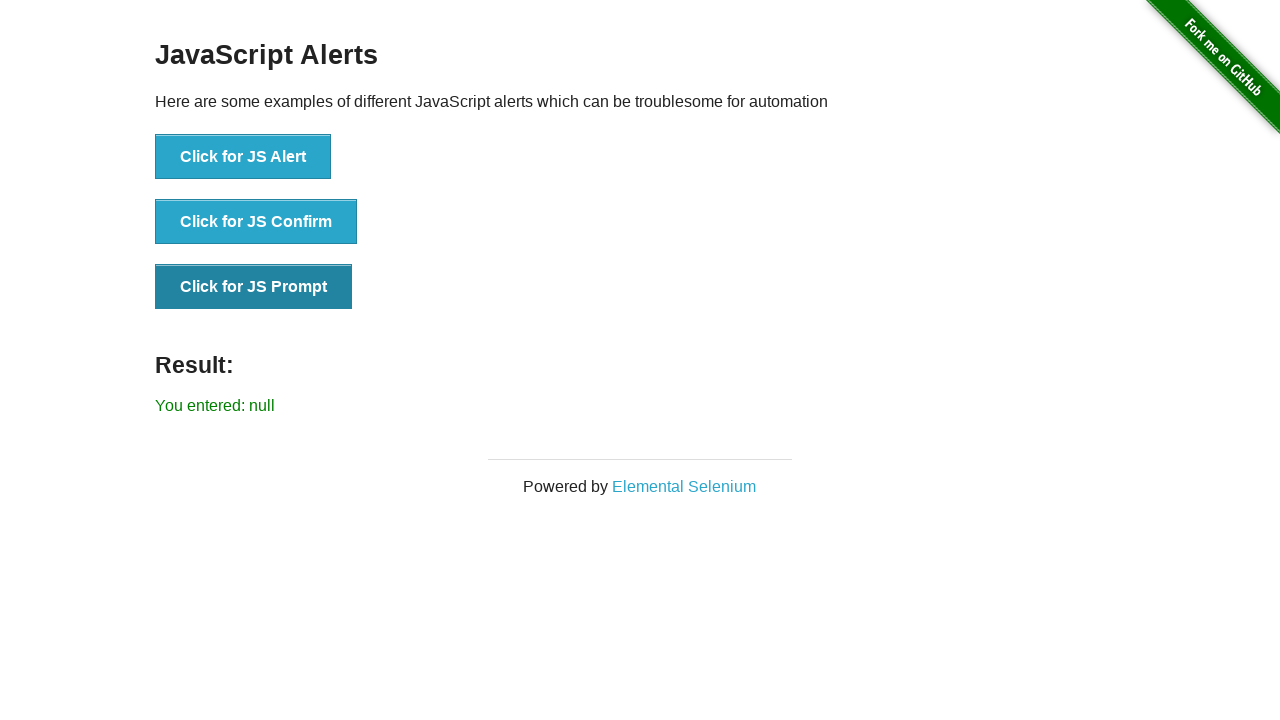